Navigates to the ClearTax homepage and verifies the page loads successfully

Starting URL: https://cleartax.in/

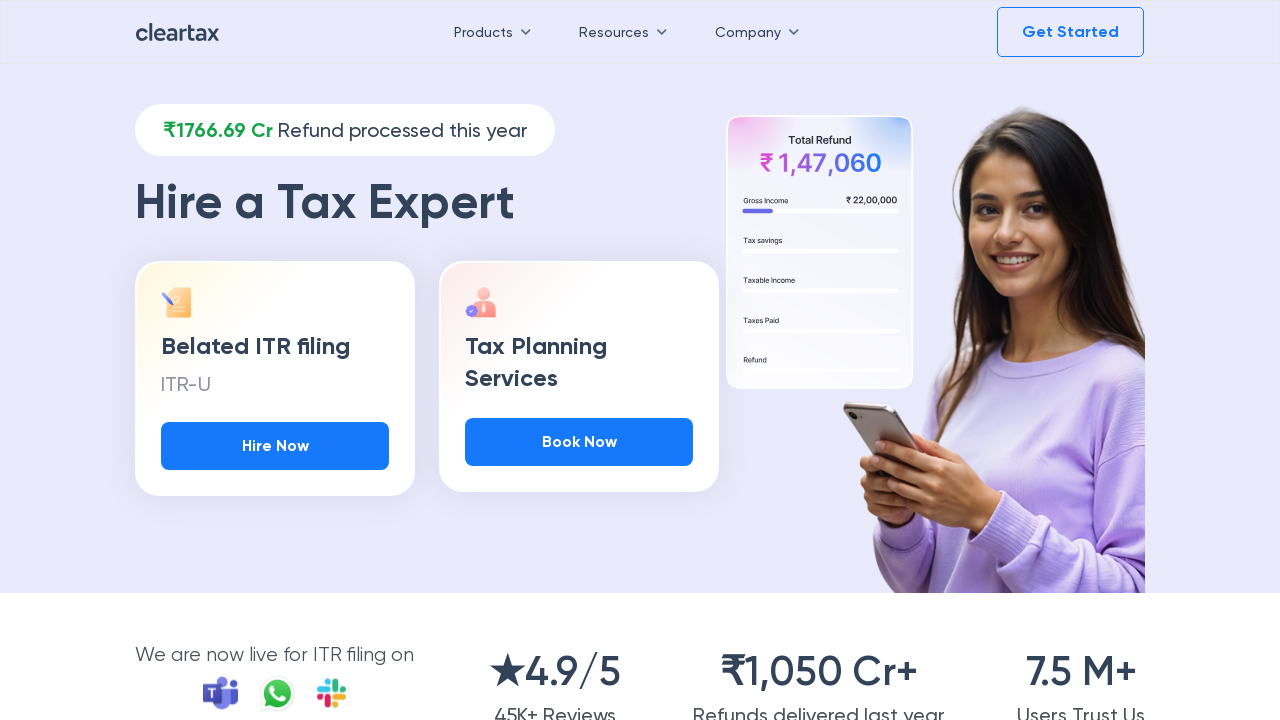

Navigated to ClearTax homepage
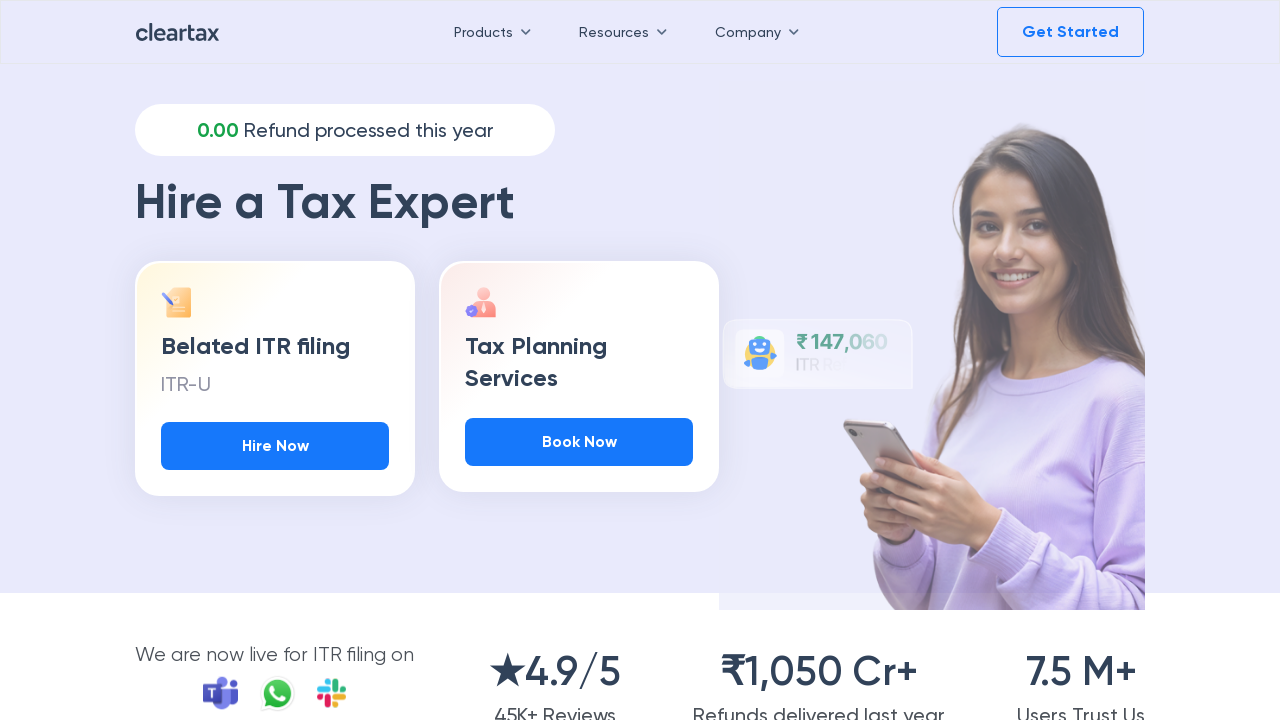

Page DOM content fully loaded
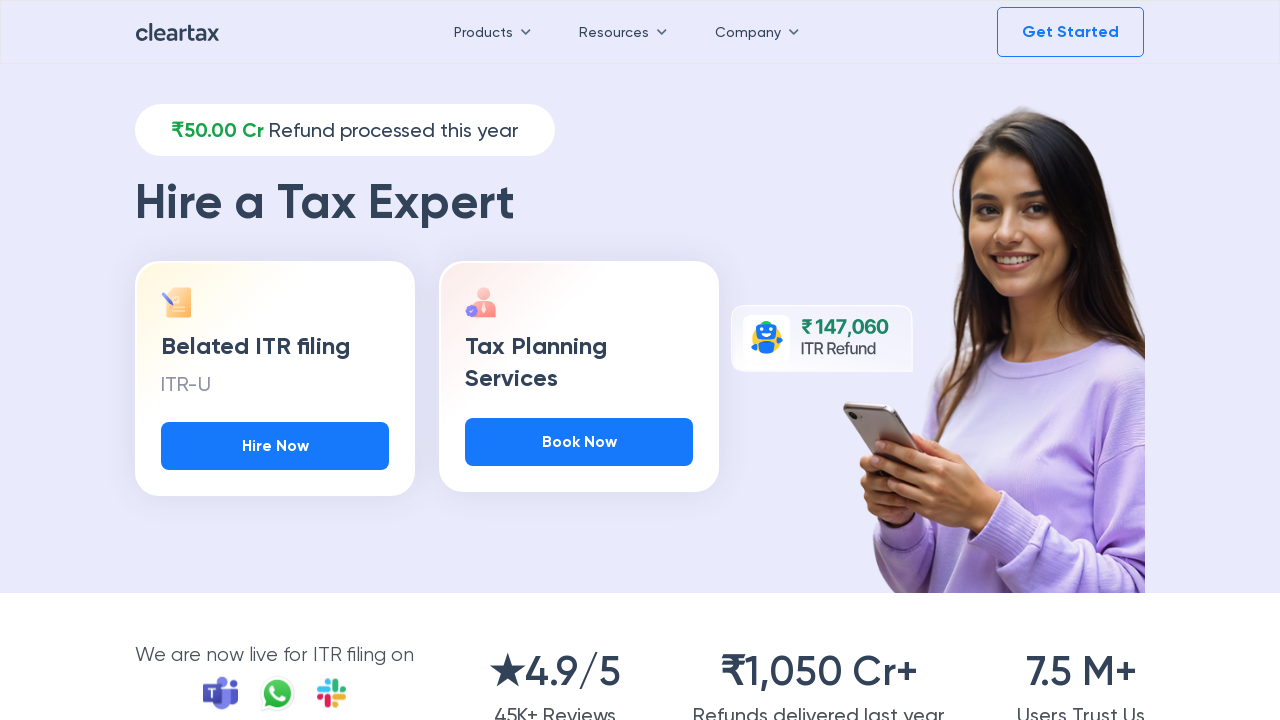

Body element is present, page loaded successfully
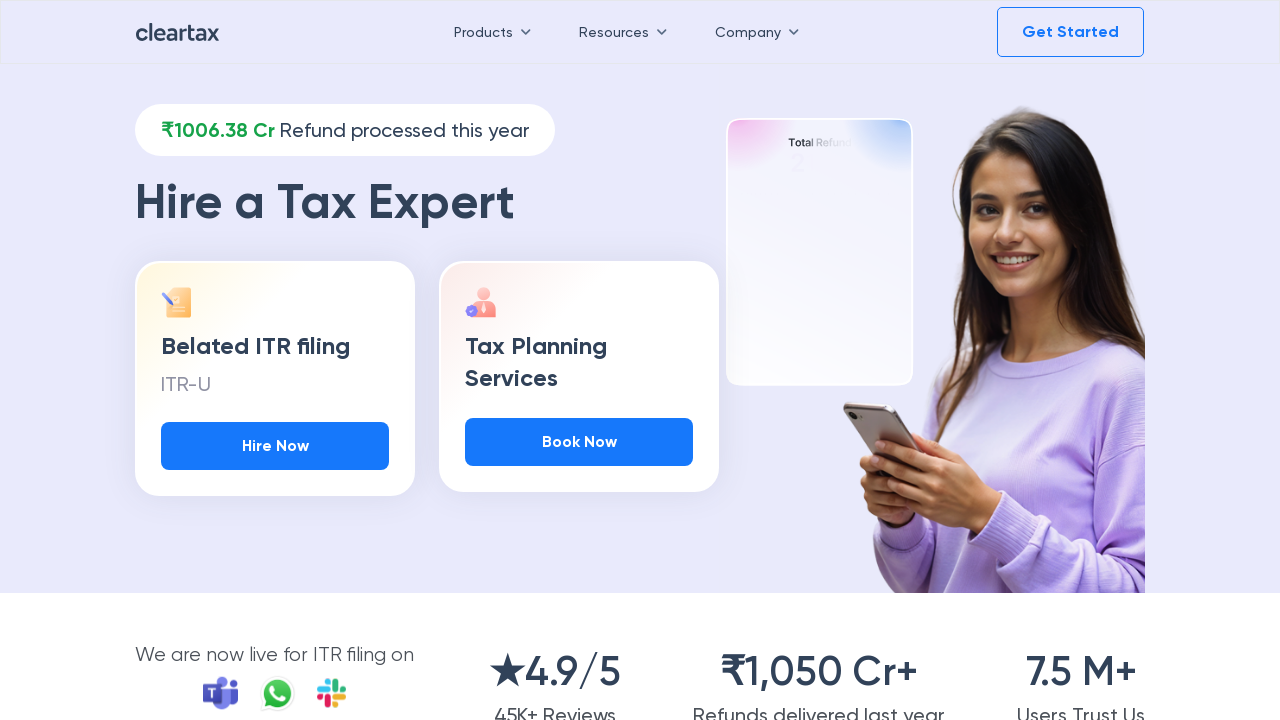

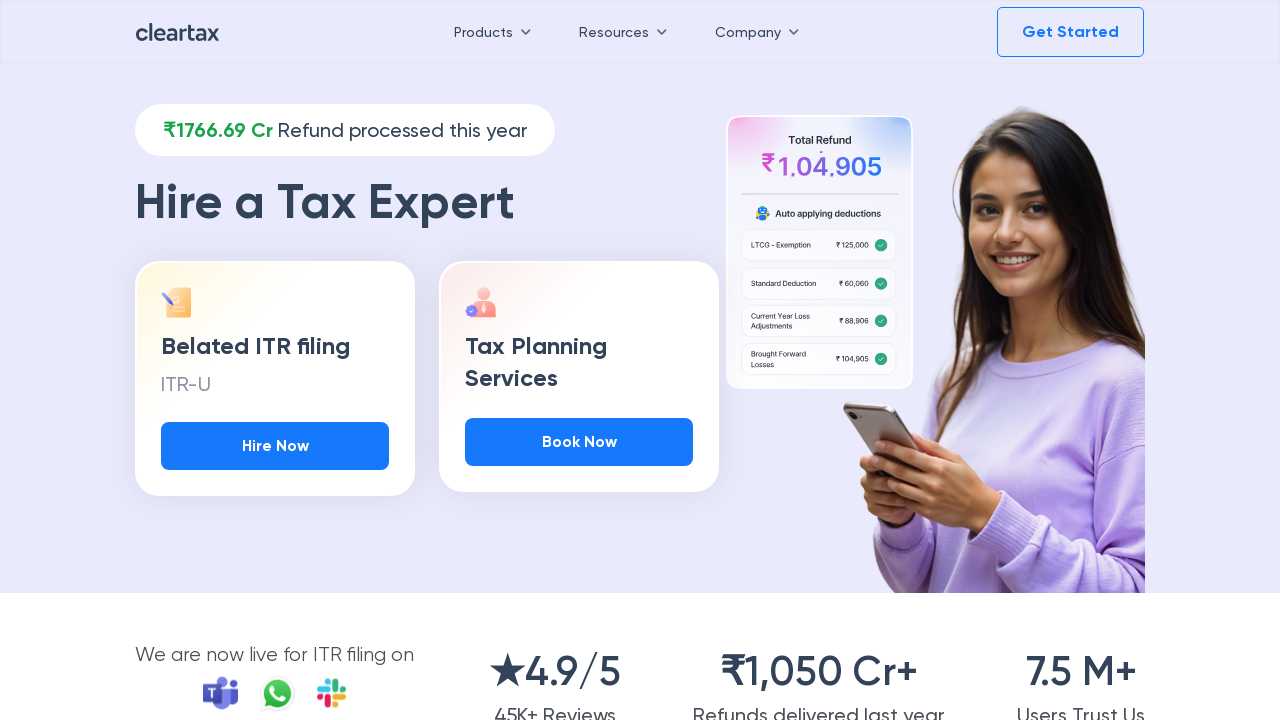